Navigates to an e-commerce page and adds specific vegetable items (Cucumber, Brocolli, Beetroot) to the cart by matching product names and clicking their add to cart buttons

Starting URL: https://rahulshettyacademy.com/seleniumPractise/

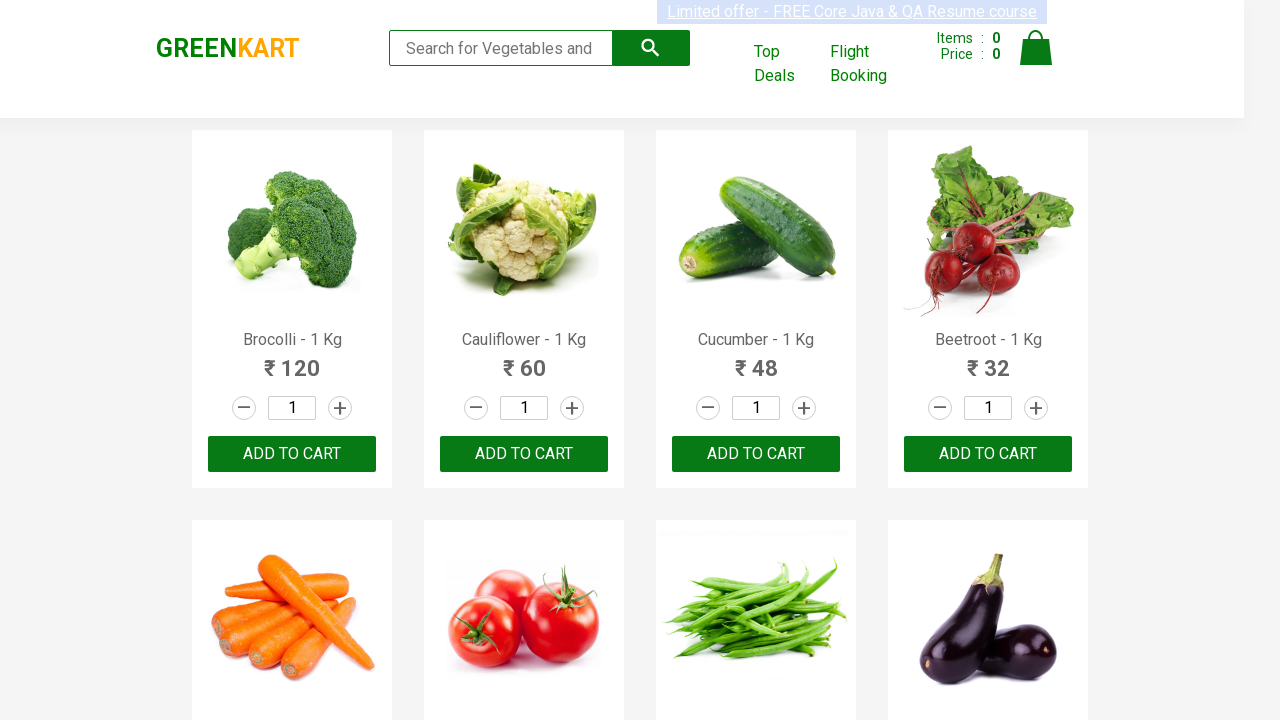

Waited for product names to load on the e-commerce page
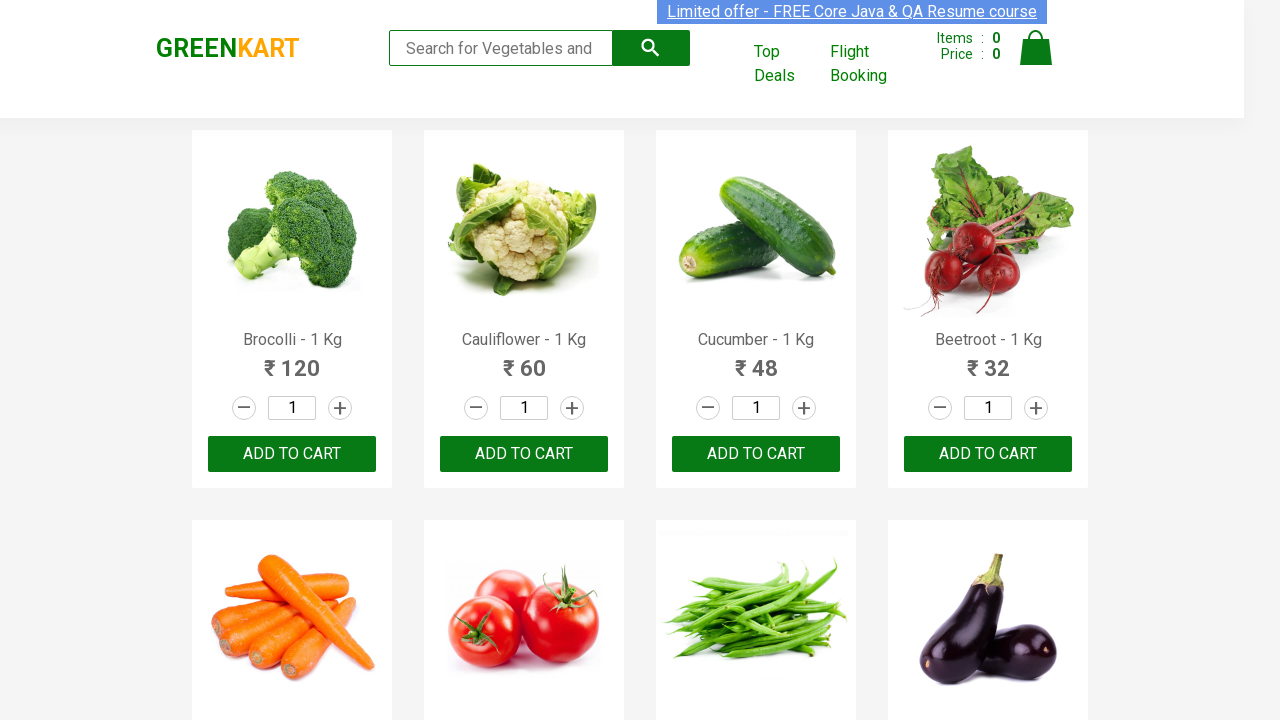

Defined list of vegetables to add to cart: Cucumber, Brocolli, Beetroot
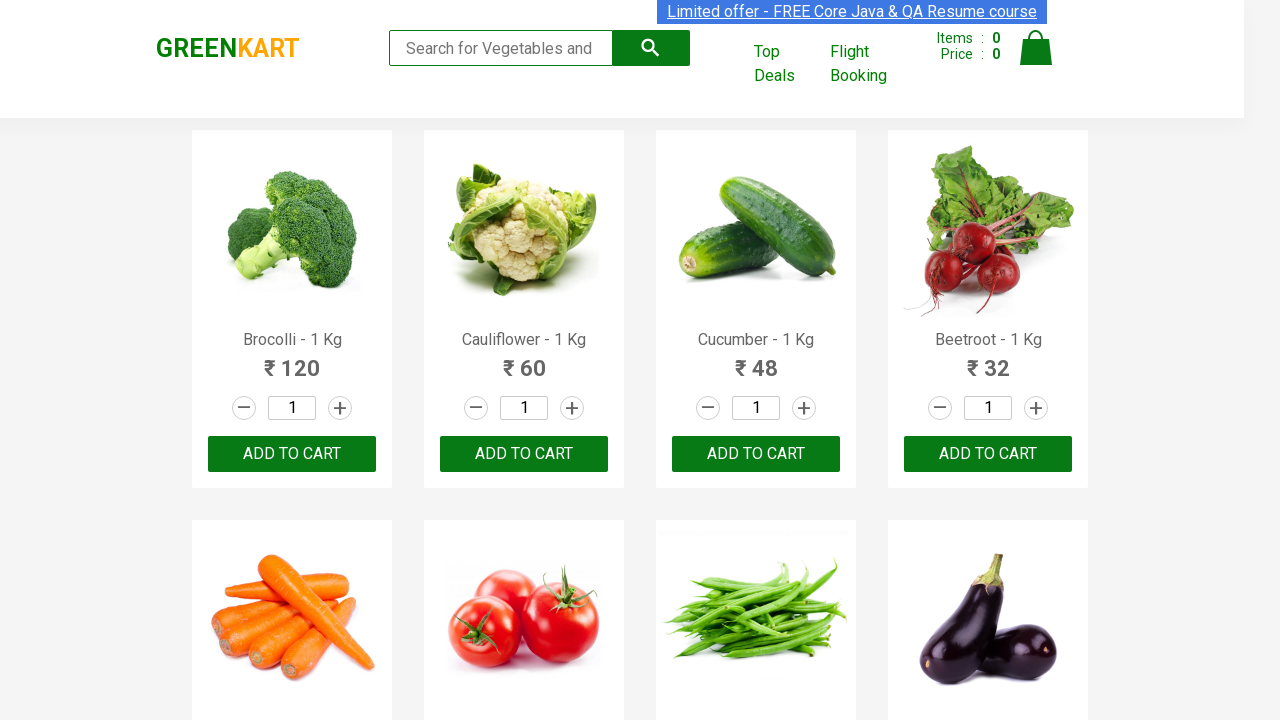

Retrieved all product elements from the page
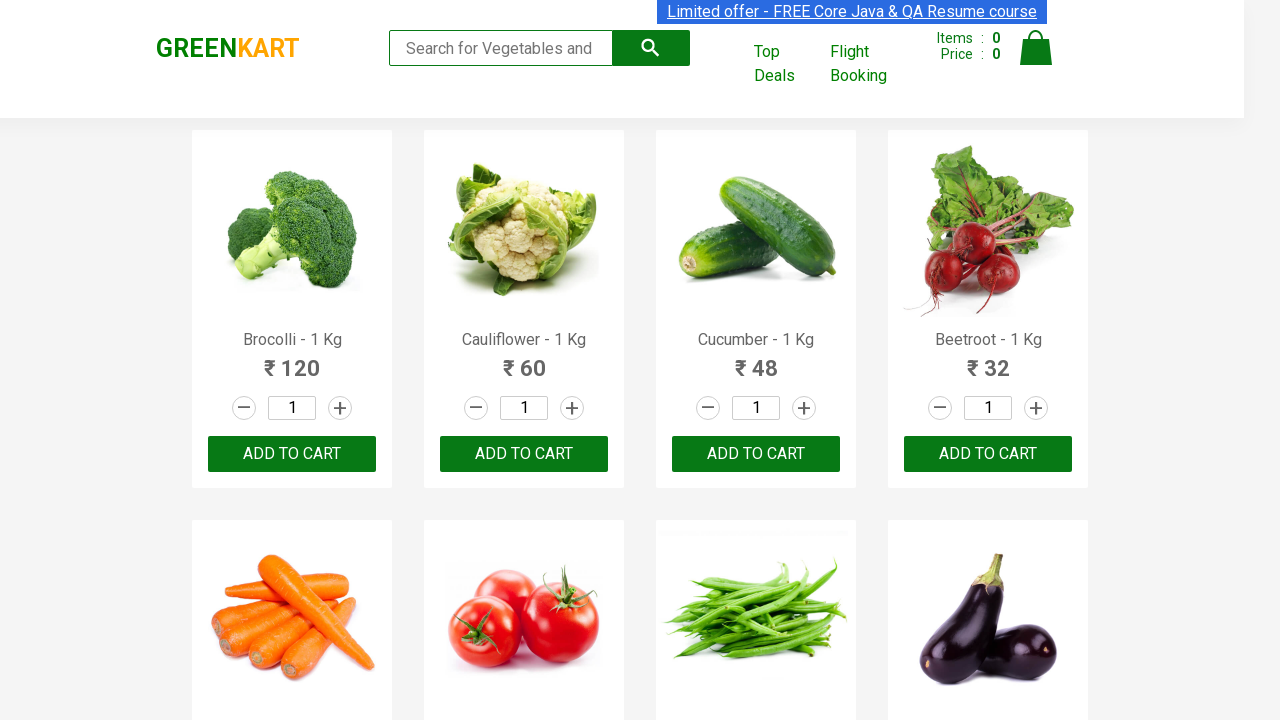

Retrieved product text: 'Brocolli - 1 Kg'
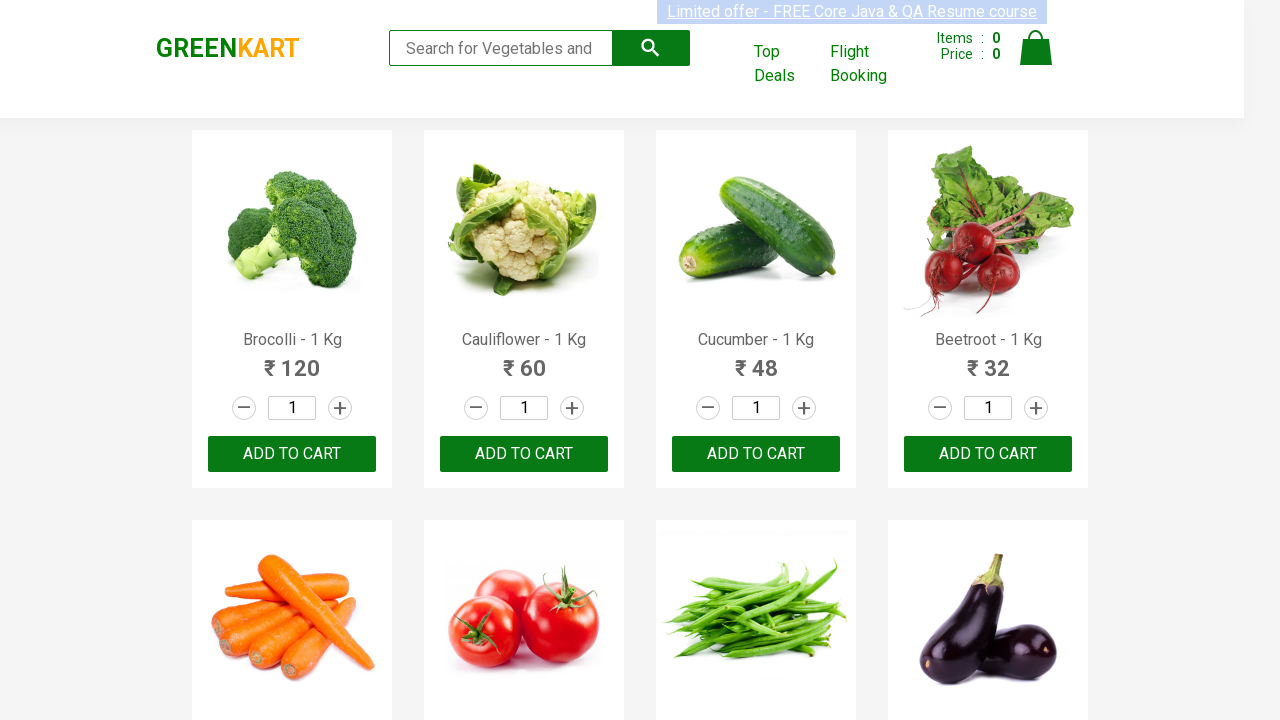

Extracted product name: 'Brocolli'
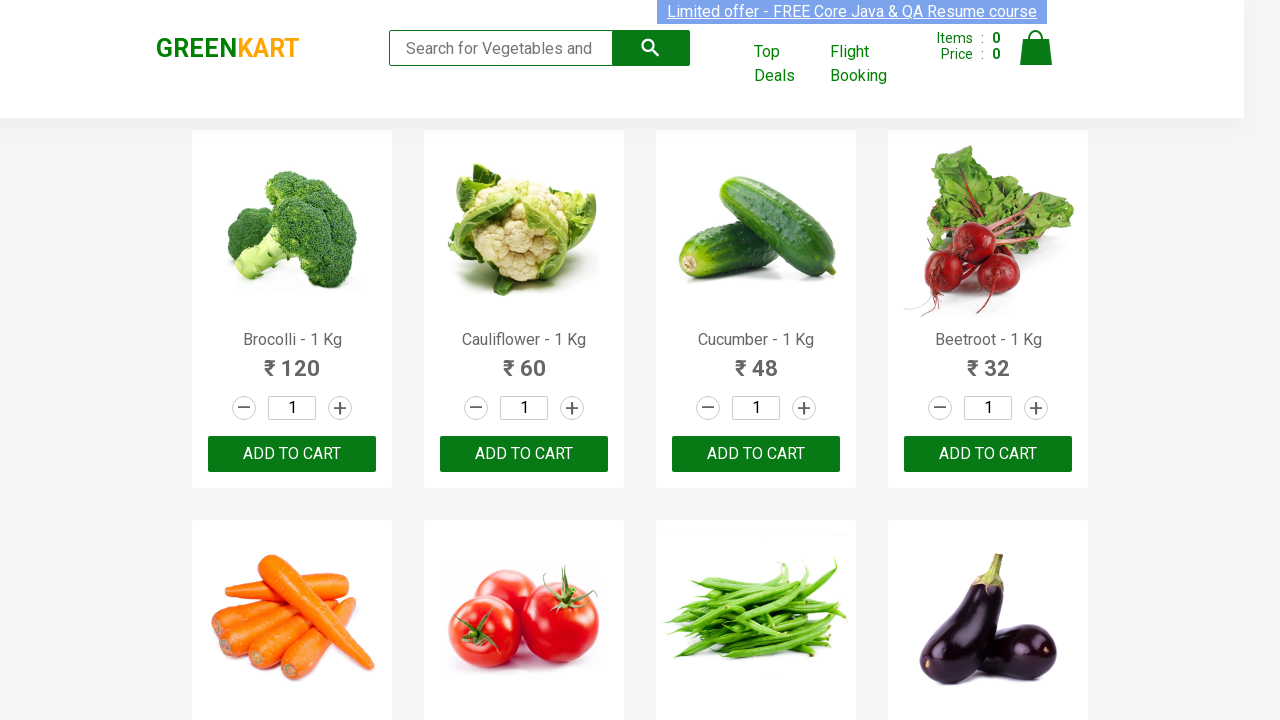

Clicked 'Add to cart' button for Brocolli at (292, 454) on xpath=//div[@class='product-action']/button >> nth=0
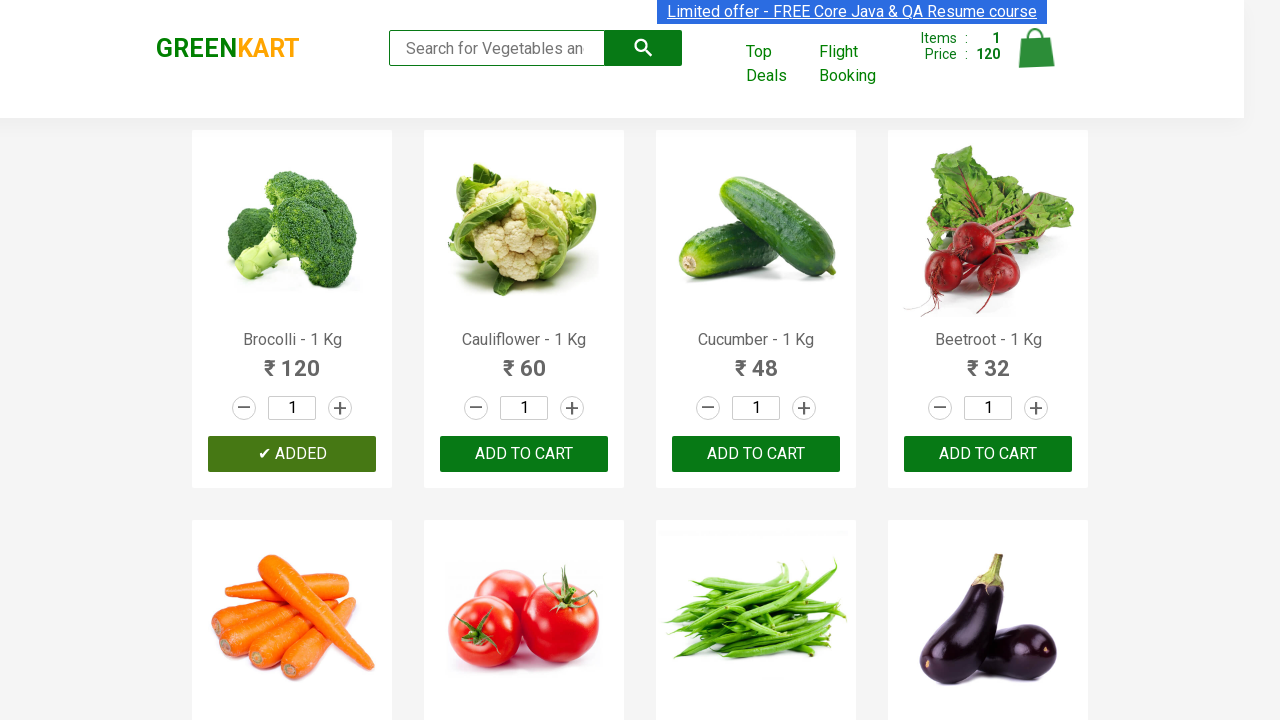

Item count: 1/3 vegetables added to cart
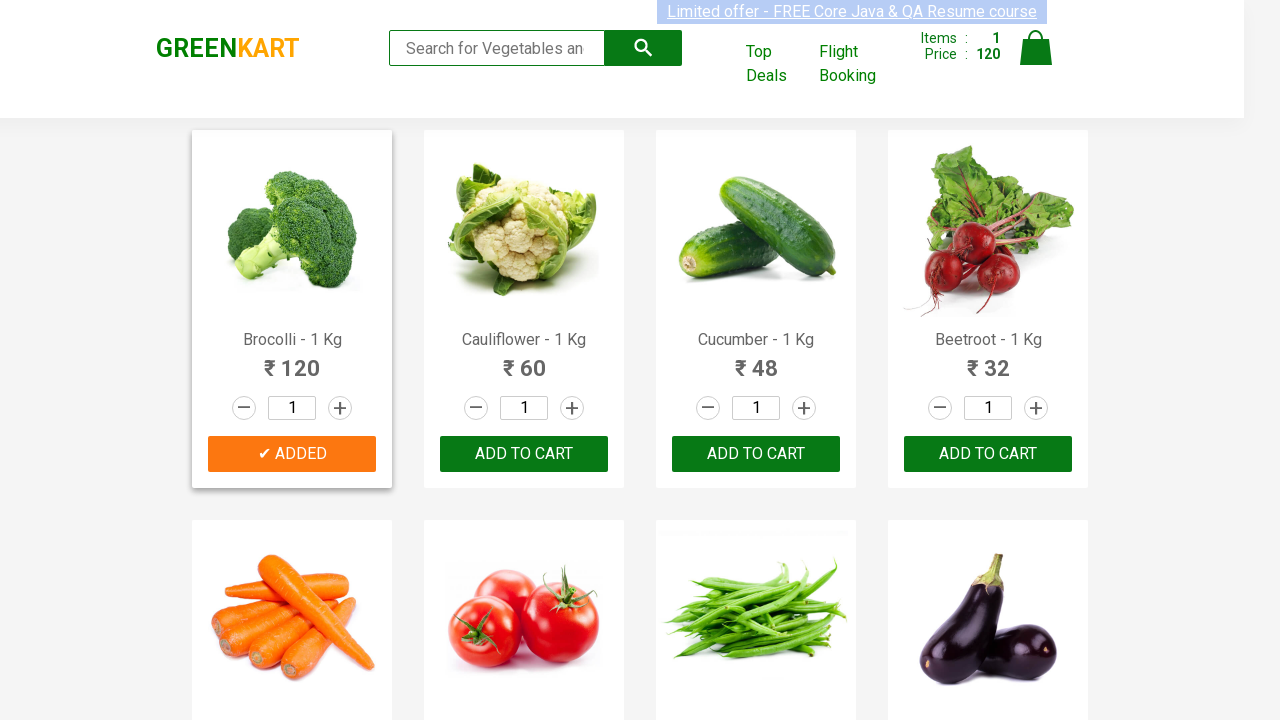

Retrieved product text: 'Cauliflower - 1 Kg'
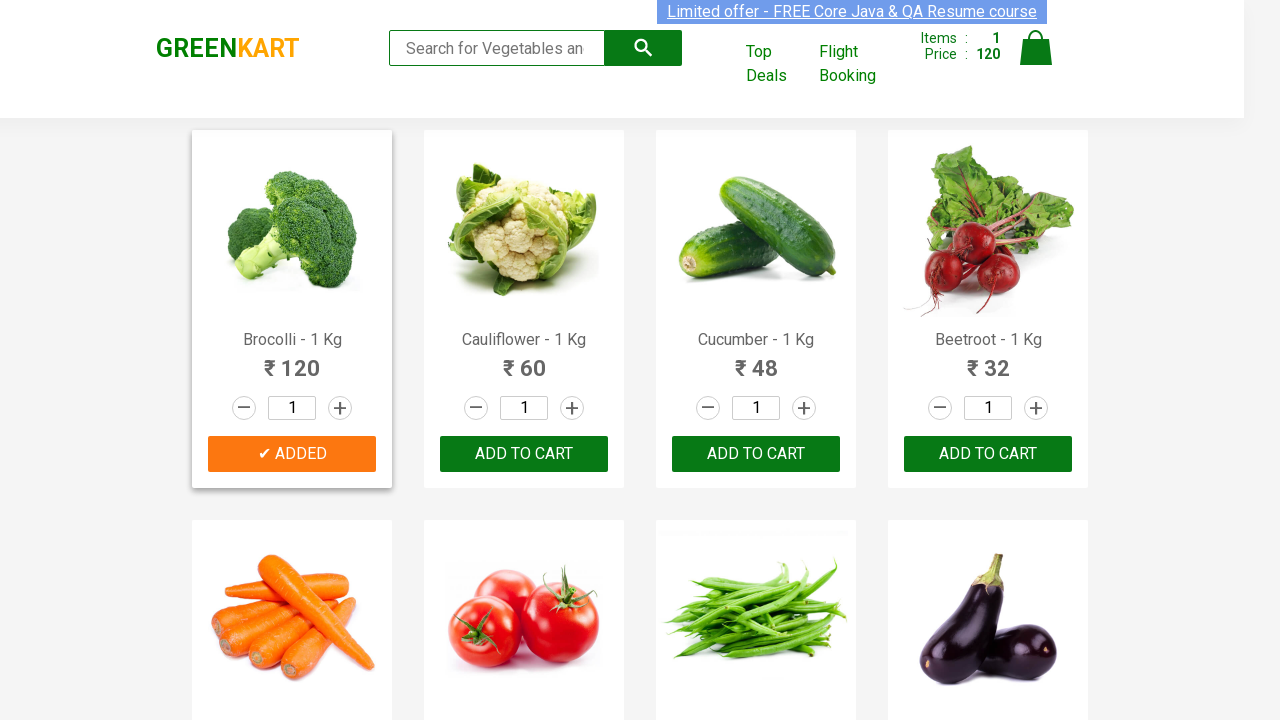

Extracted product name: 'Cauliflower'
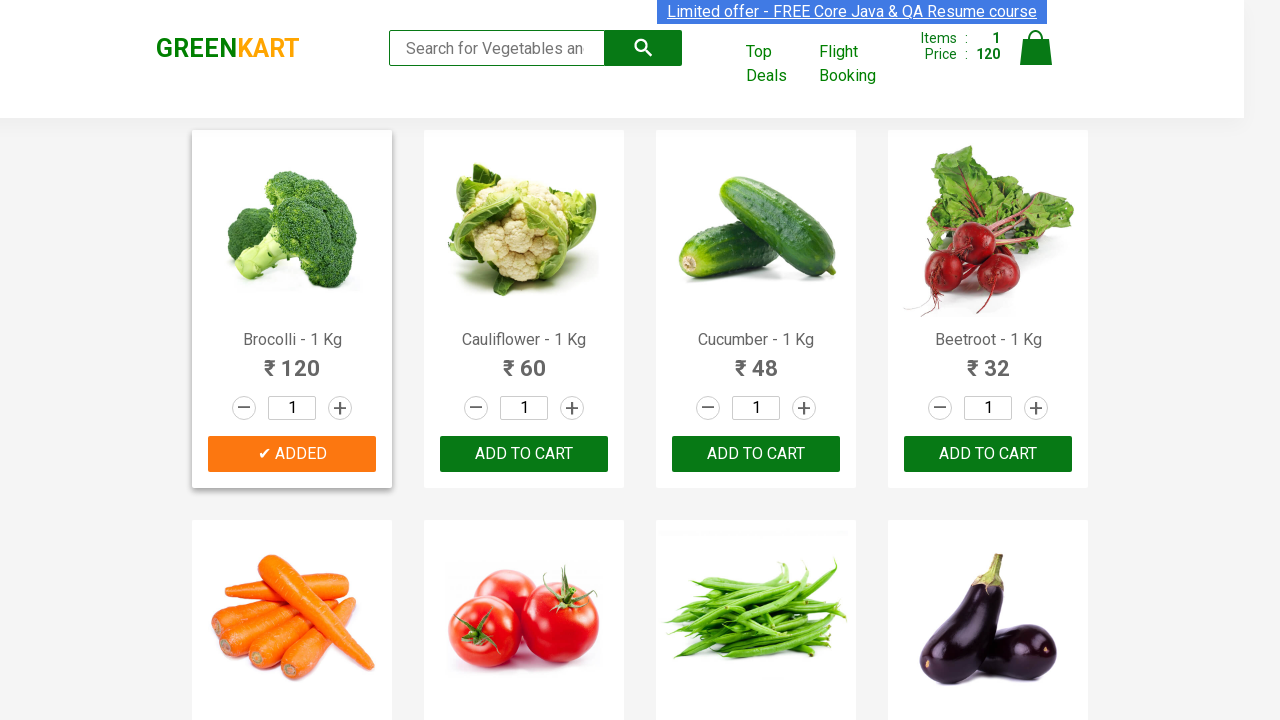

Retrieved product text: 'Cucumber - 1 Kg'
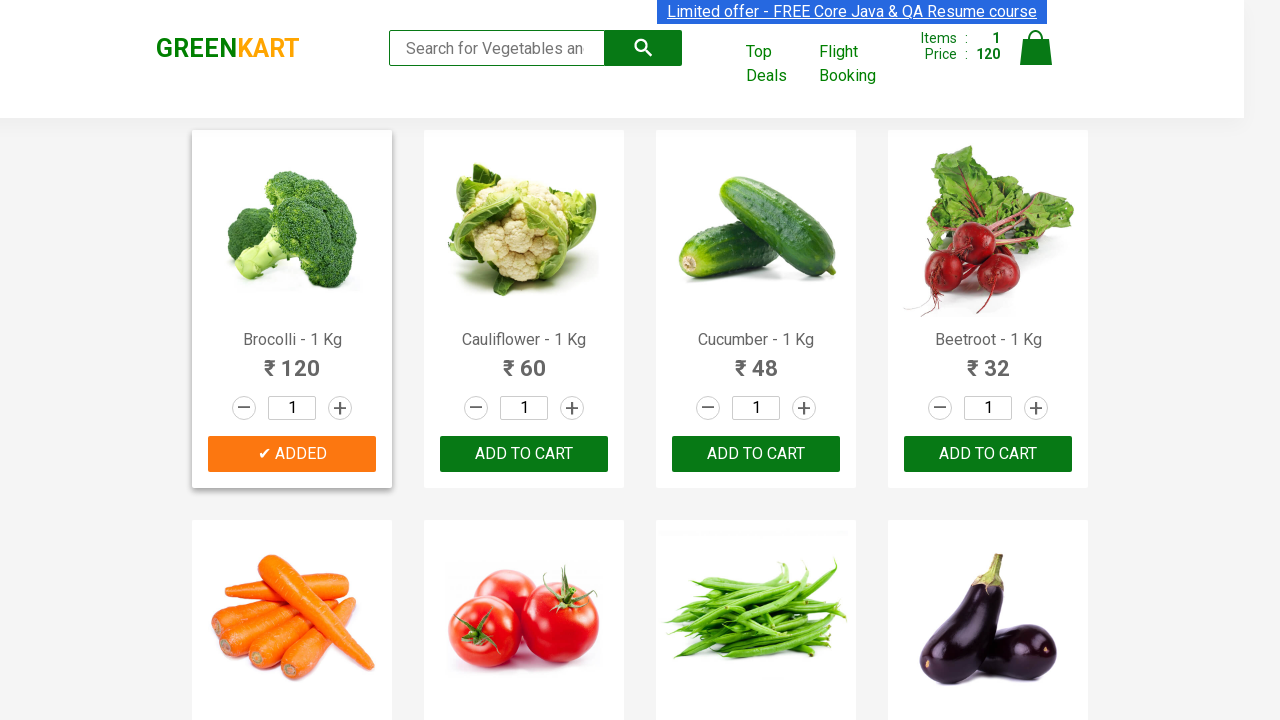

Extracted product name: 'Cucumber'
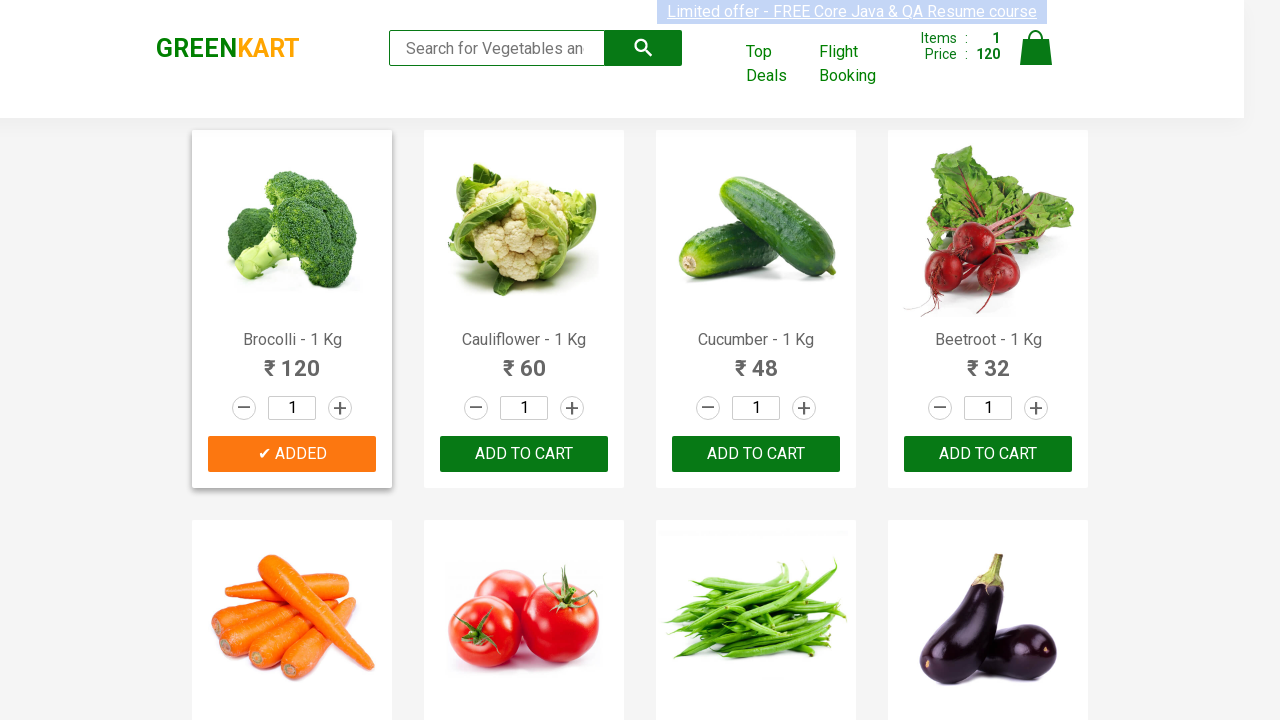

Clicked 'Add to cart' button for Cucumber at (756, 454) on xpath=//div[@class='product-action']/button >> nth=2
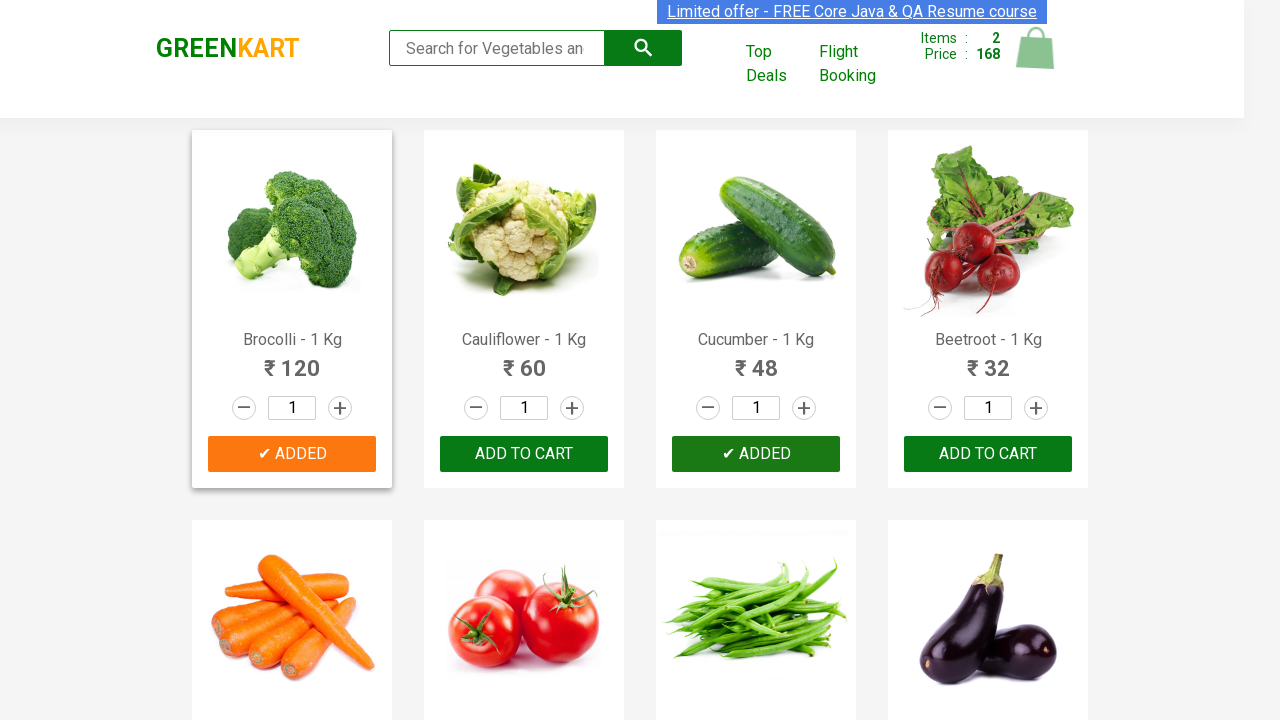

Item count: 2/3 vegetables added to cart
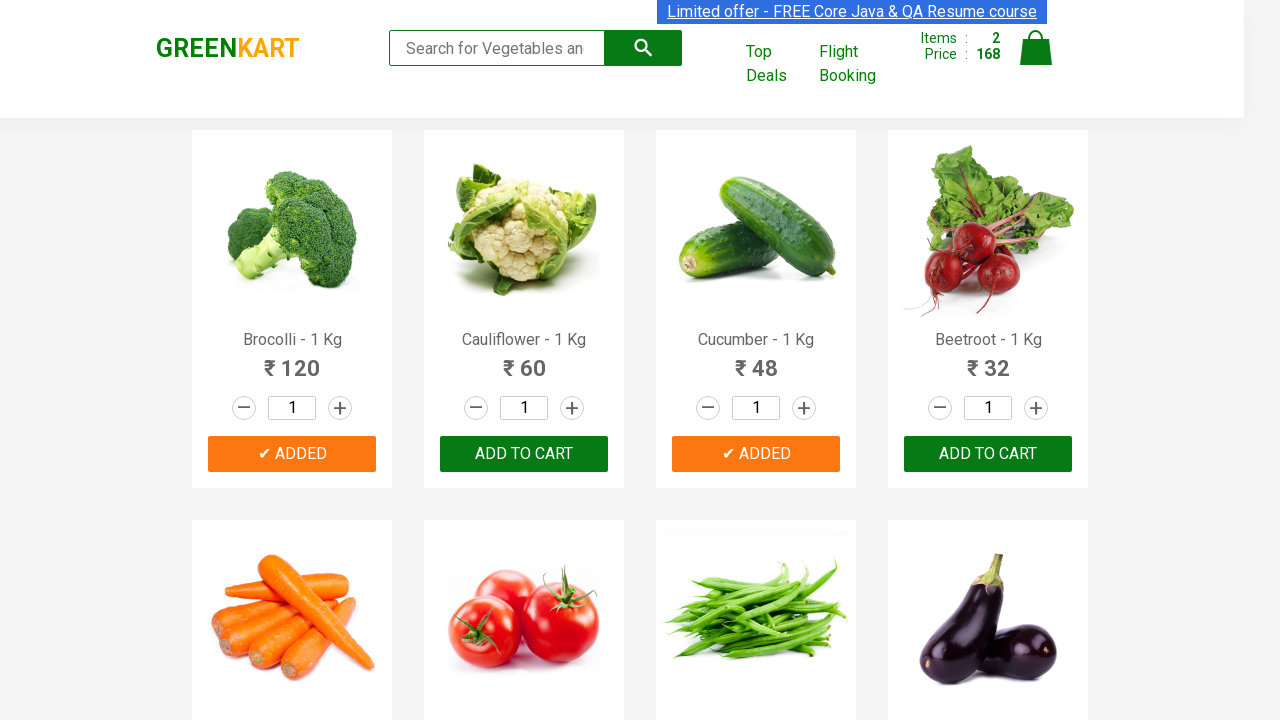

Retrieved product text: 'Beetroot - 1 Kg'
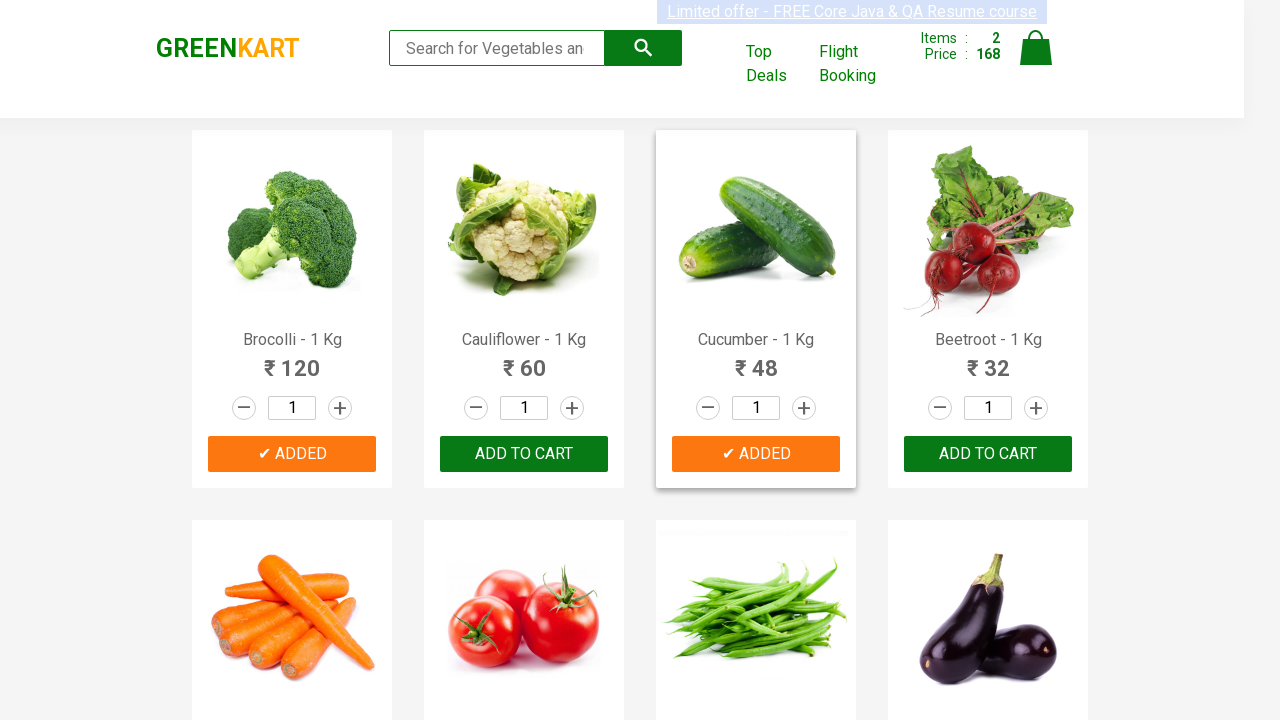

Extracted product name: 'Beetroot'
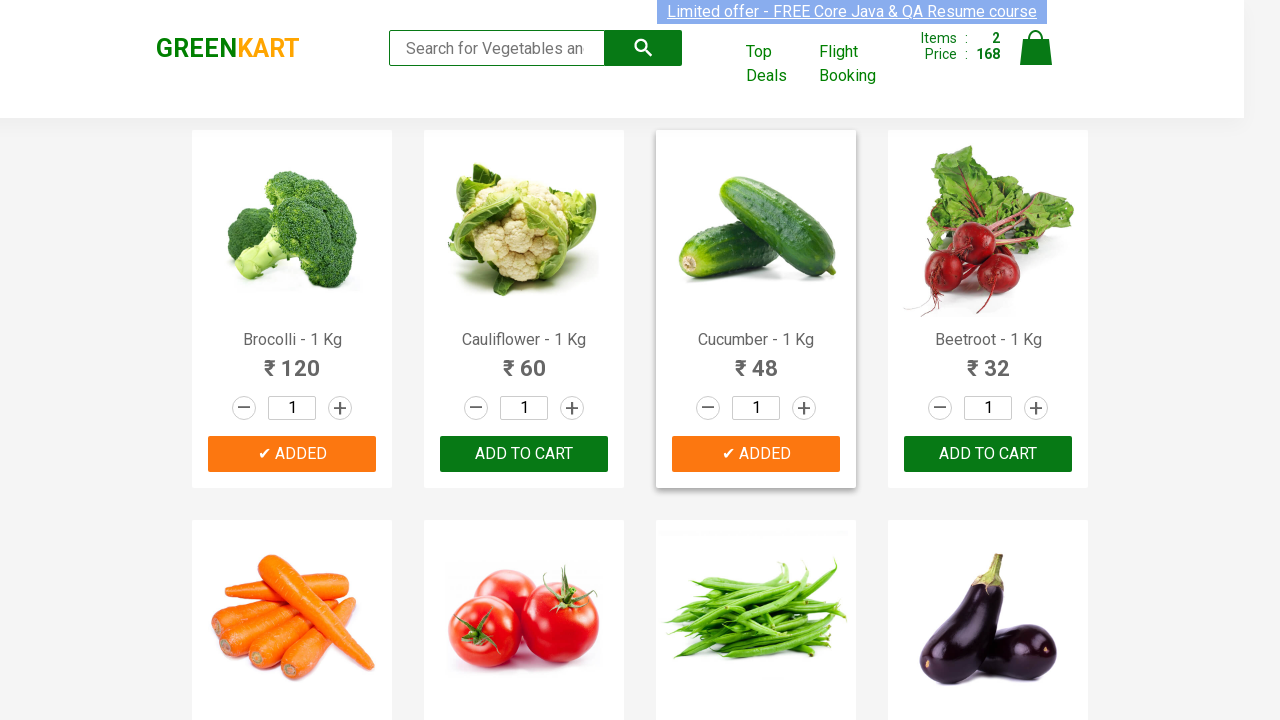

Clicked 'Add to cart' button for Beetroot at (988, 454) on xpath=//div[@class='product-action']/button >> nth=3
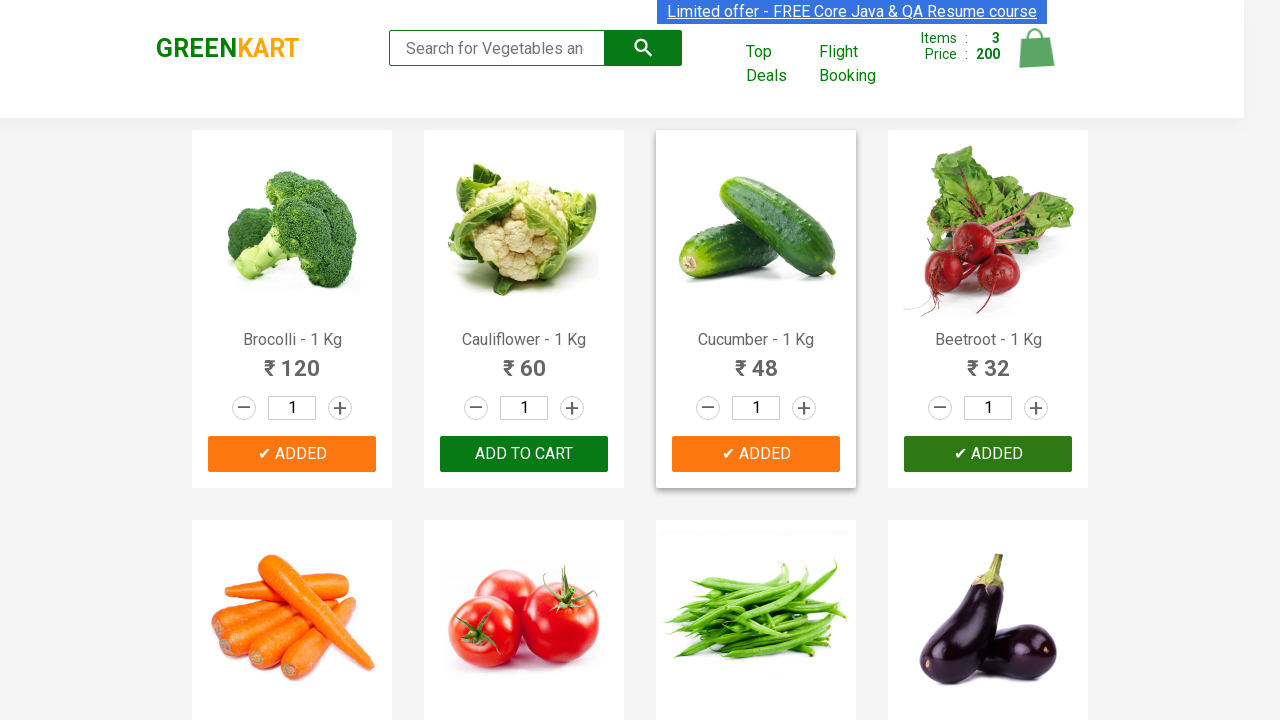

Item count: 3/3 vegetables added to cart
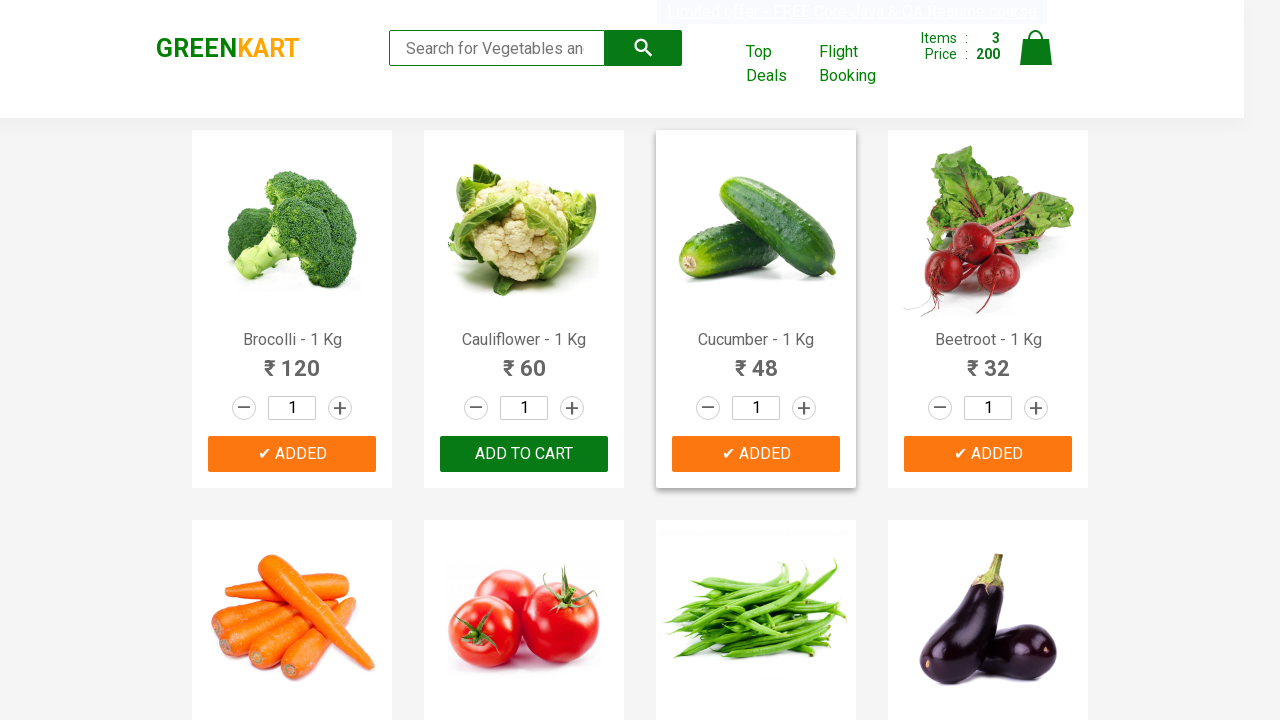

All required vegetables have been added to cart - stopping search
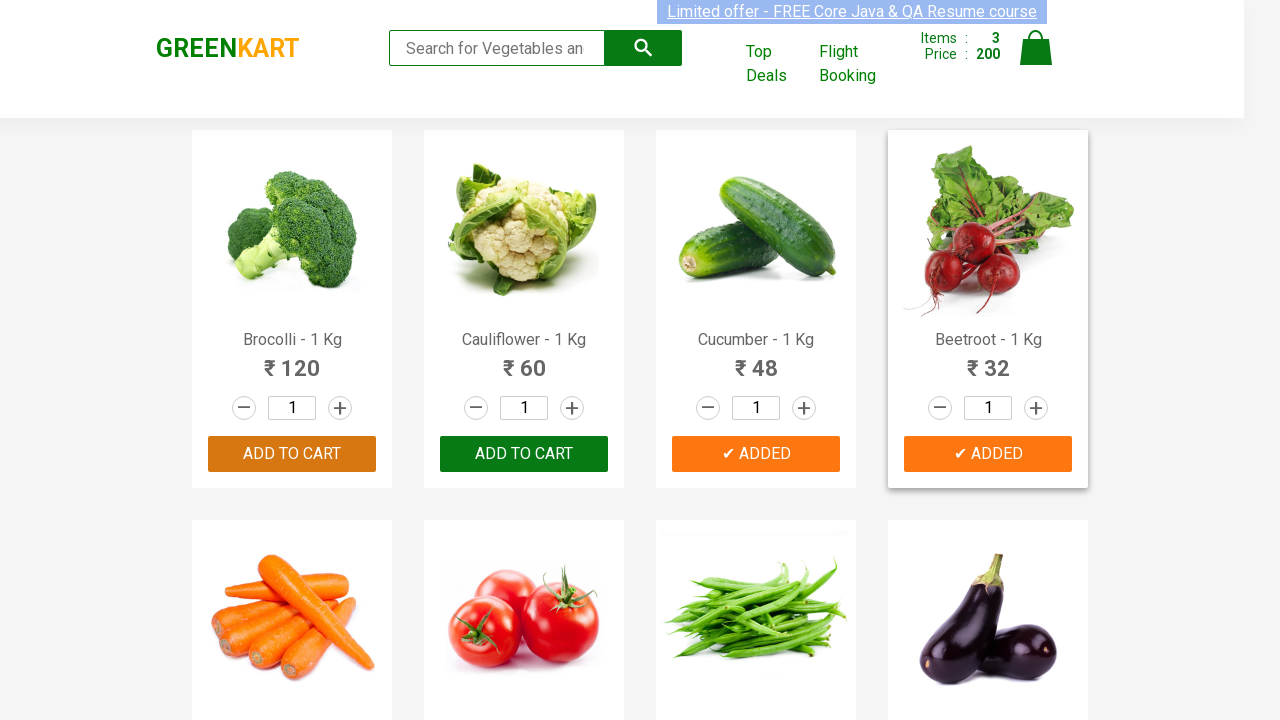

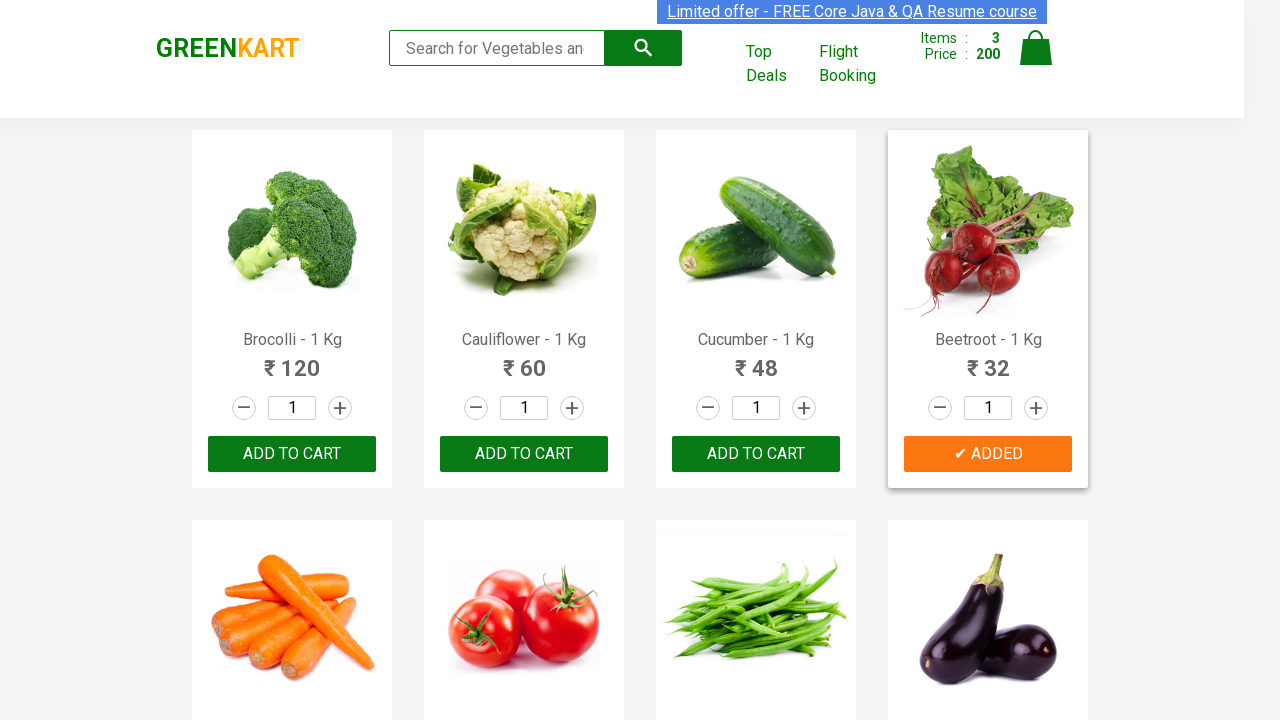